Tests browser alert handling by clicking a button to trigger an alert, then accepting the alert dialog

Starting URL: http://demo.automationtesting.in/Alerts.html

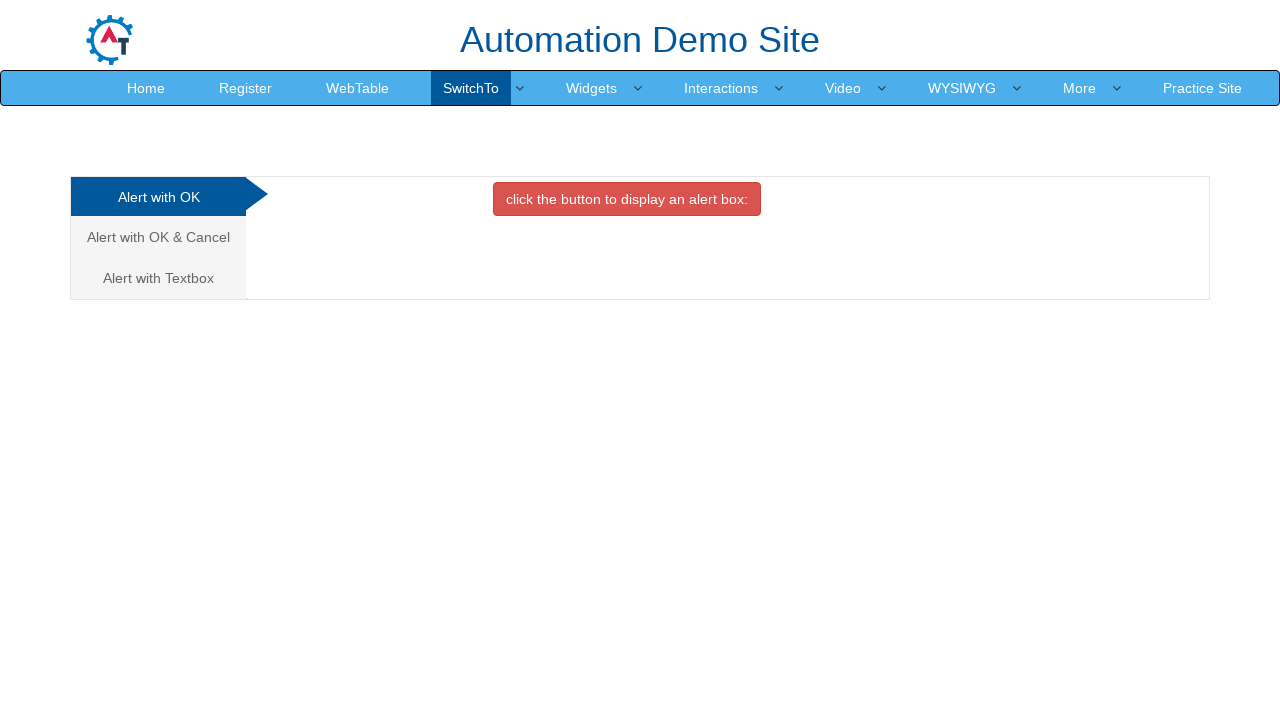

Clicked on the first alert tab at (158, 197) on xpath=/html/body/div[1]/div/div/div/div[1]/ul/li[1]/a
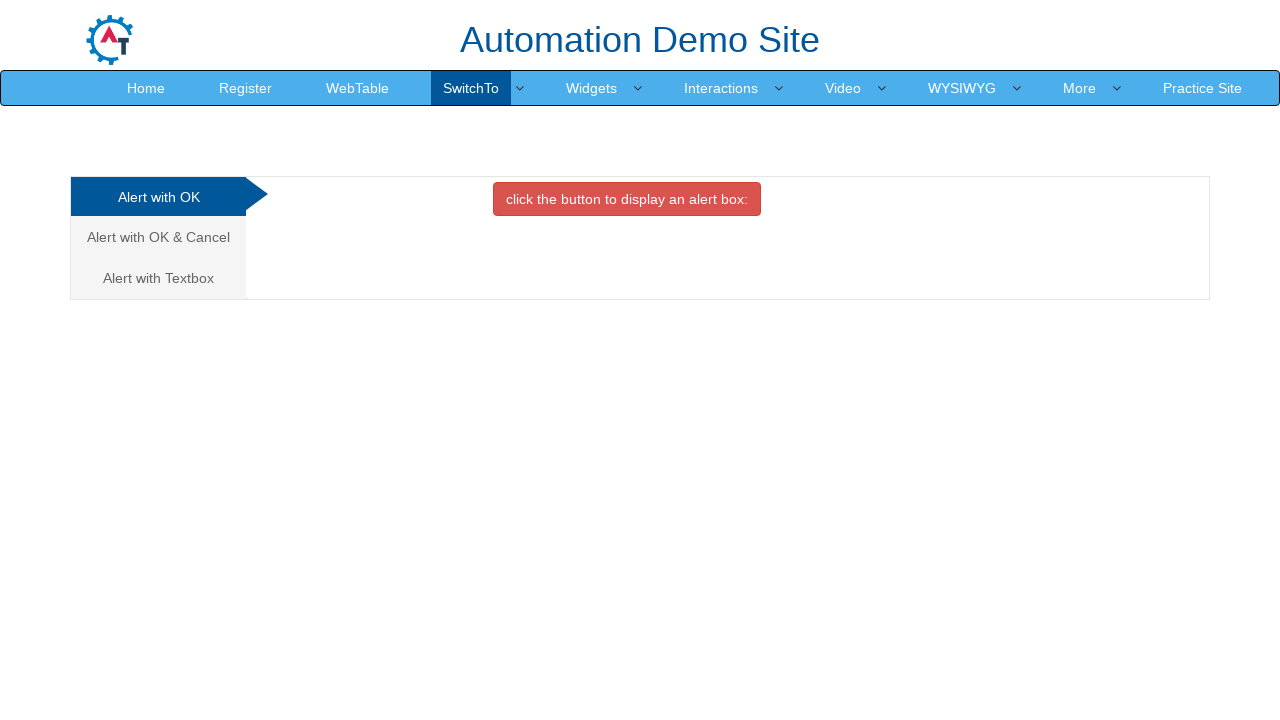

Set up dialog handler to accept the alert
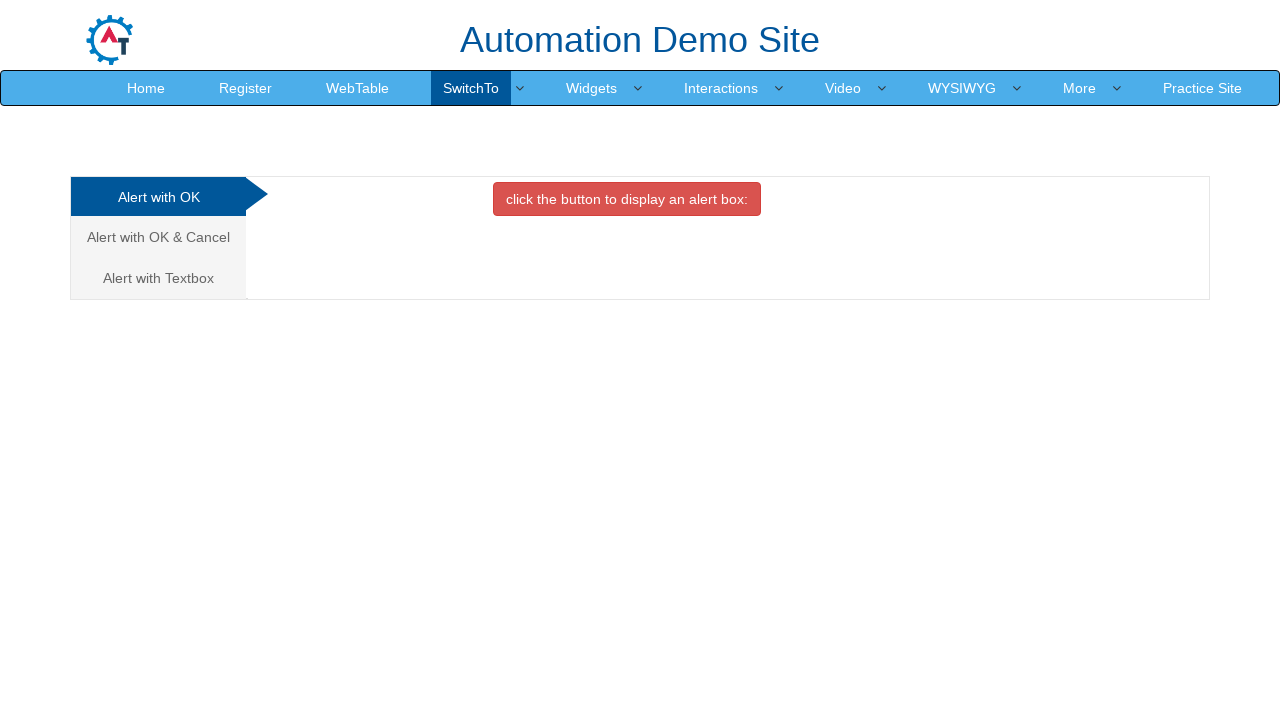

Clicked the button to trigger the alert at (627, 199) on xpath=/html/body/div[1]/div/div/div/div[2]/div[1]/button
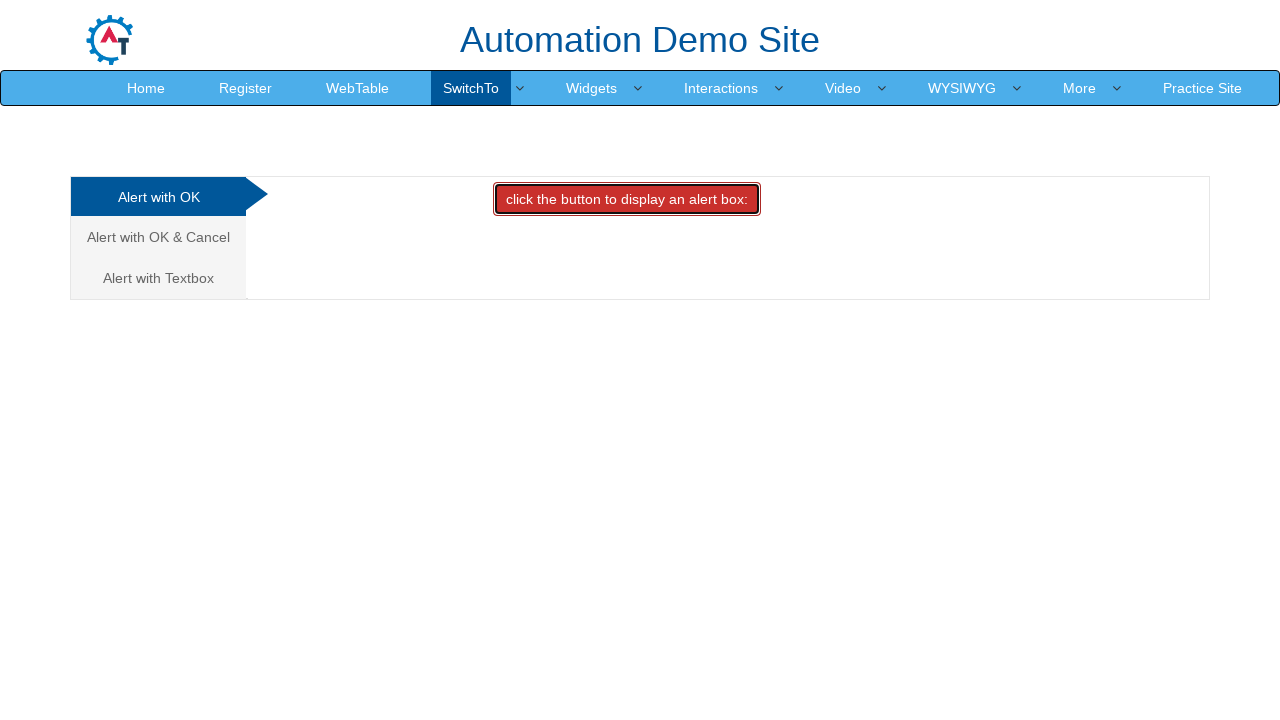

Waited 500ms to ensure dialog was handled
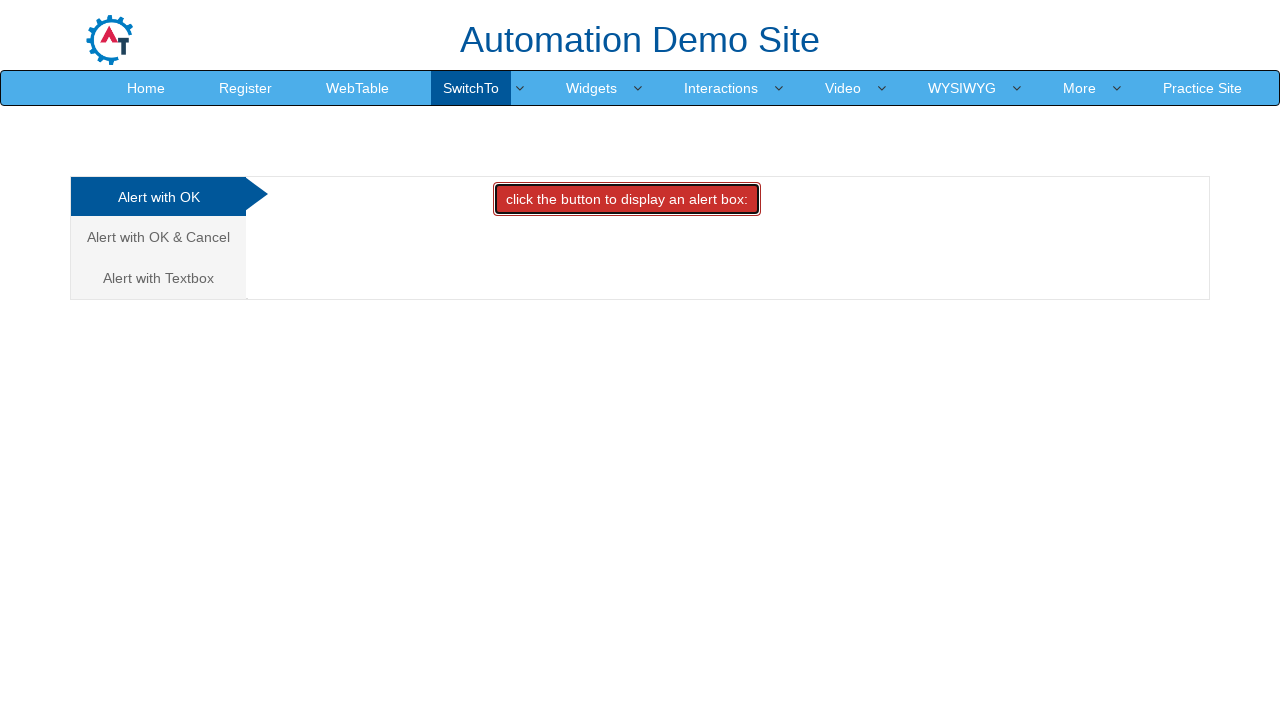

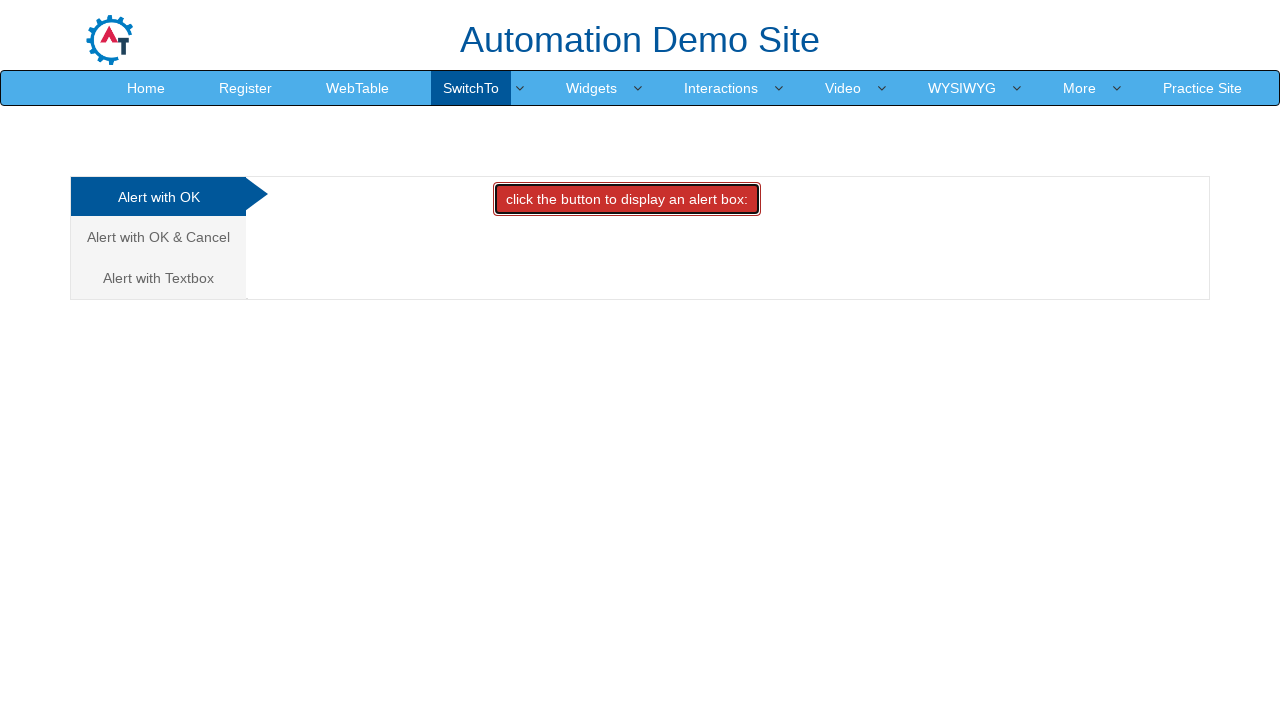